Tests scrolling functionality by scrolling to a specific element at the bottom of the Pepperfry homepage

Starting URL: https://www.pepperfry.com/

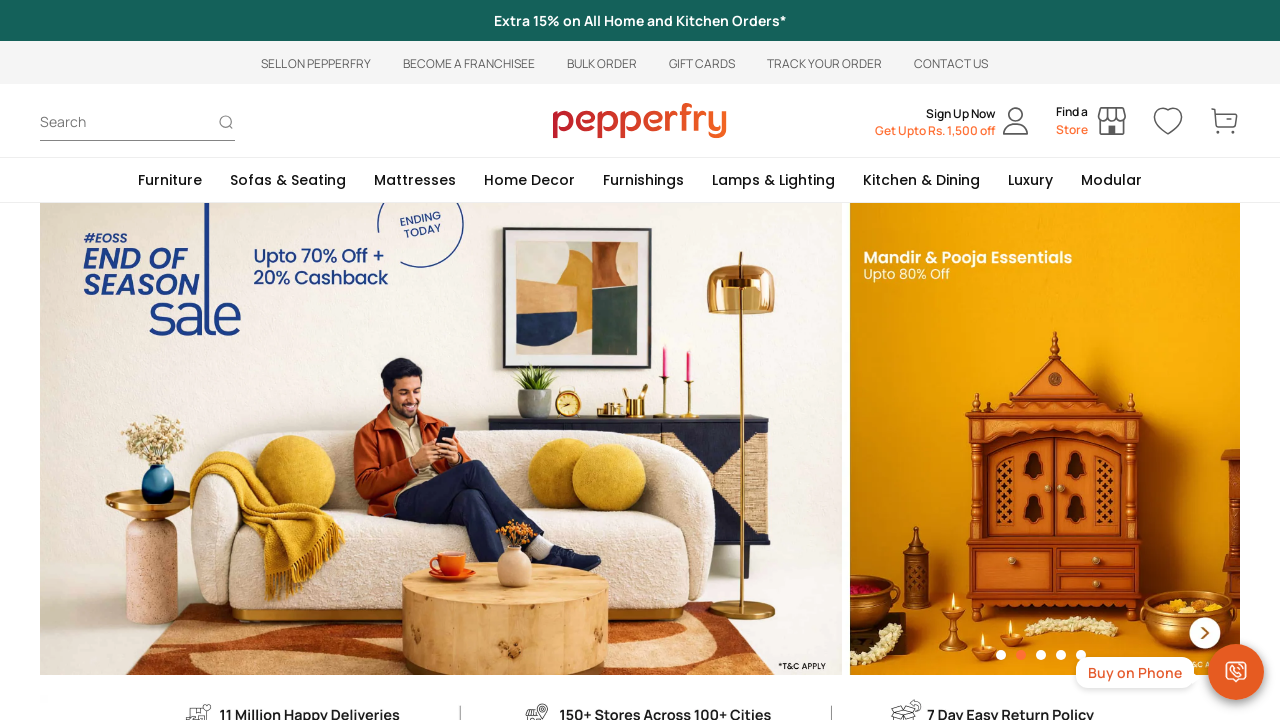

Located 'Sell on Pepperfry' element
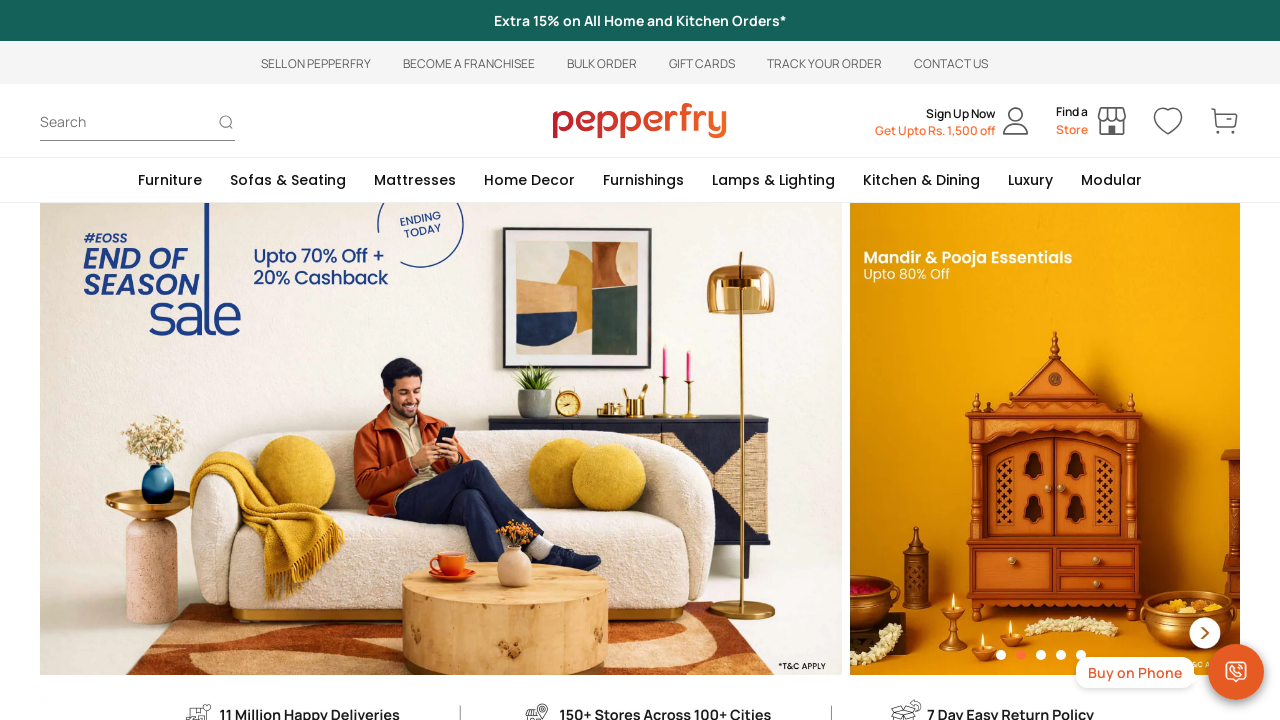

Scrolled to 'Sell on Pepperfry' element at bottom of Pepperfry homepage
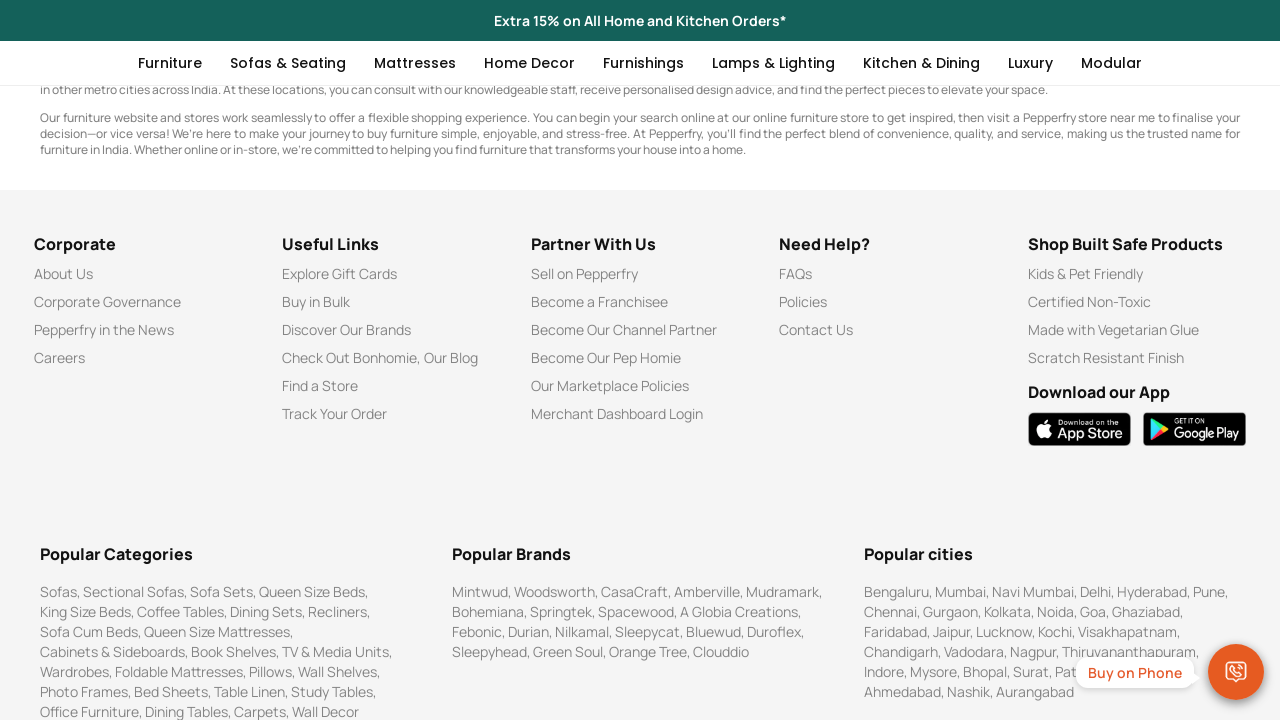

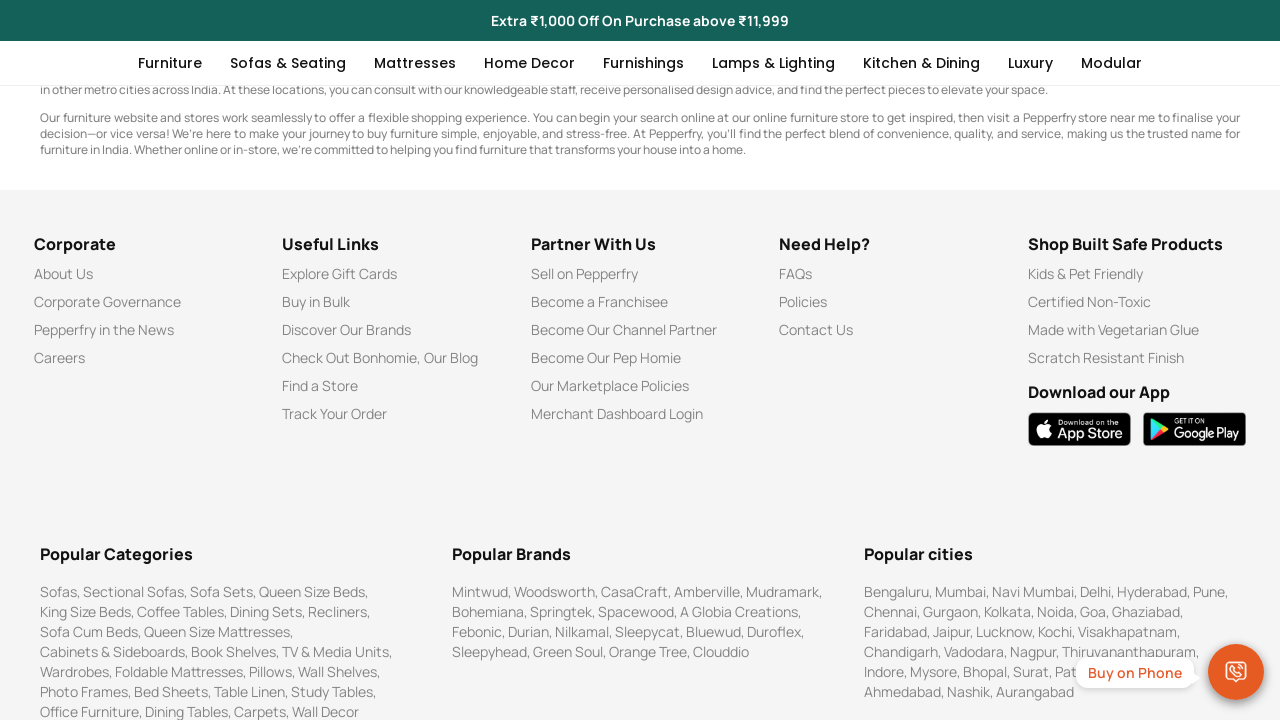